Tests the jQuery UI resizable widget by dragging the resize handle to resize an element by a specified offset

Starting URL: http://jqueryui.com/resizable/

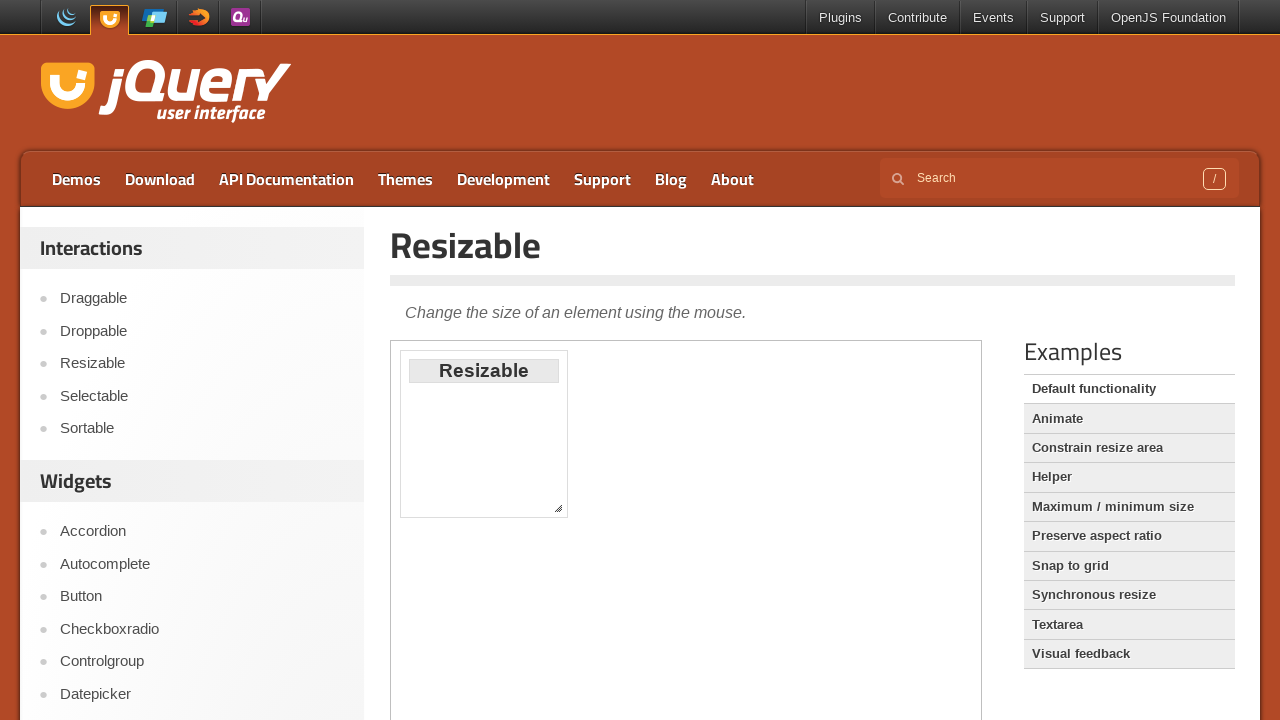

Located the demo iframe
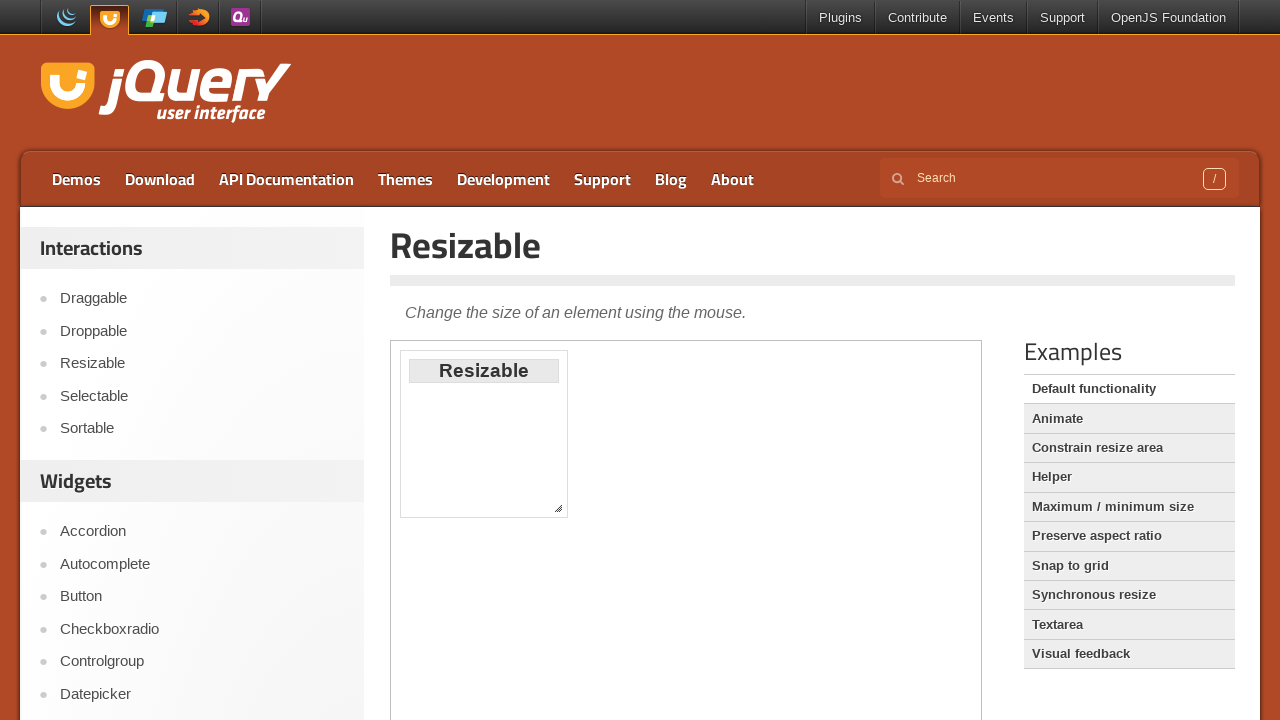

Located the resize handle element
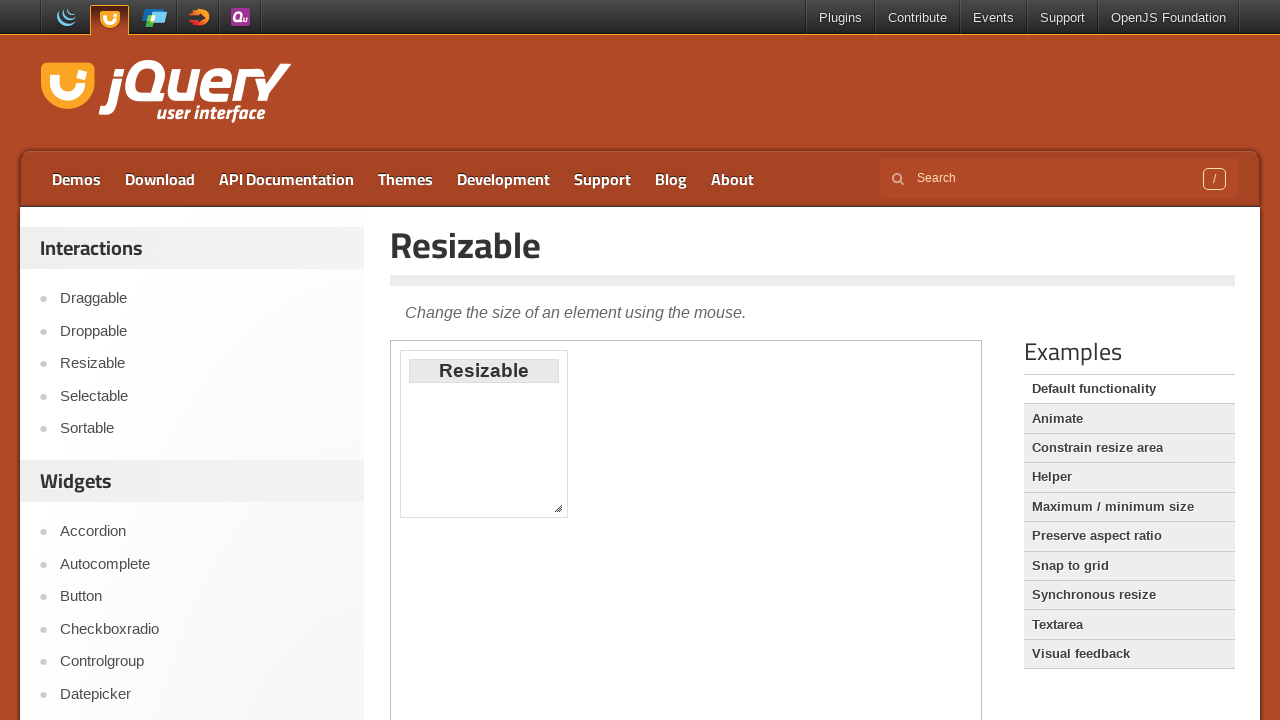

Dragged resize handle 200px right and 200px down to resize element at (750, 700)
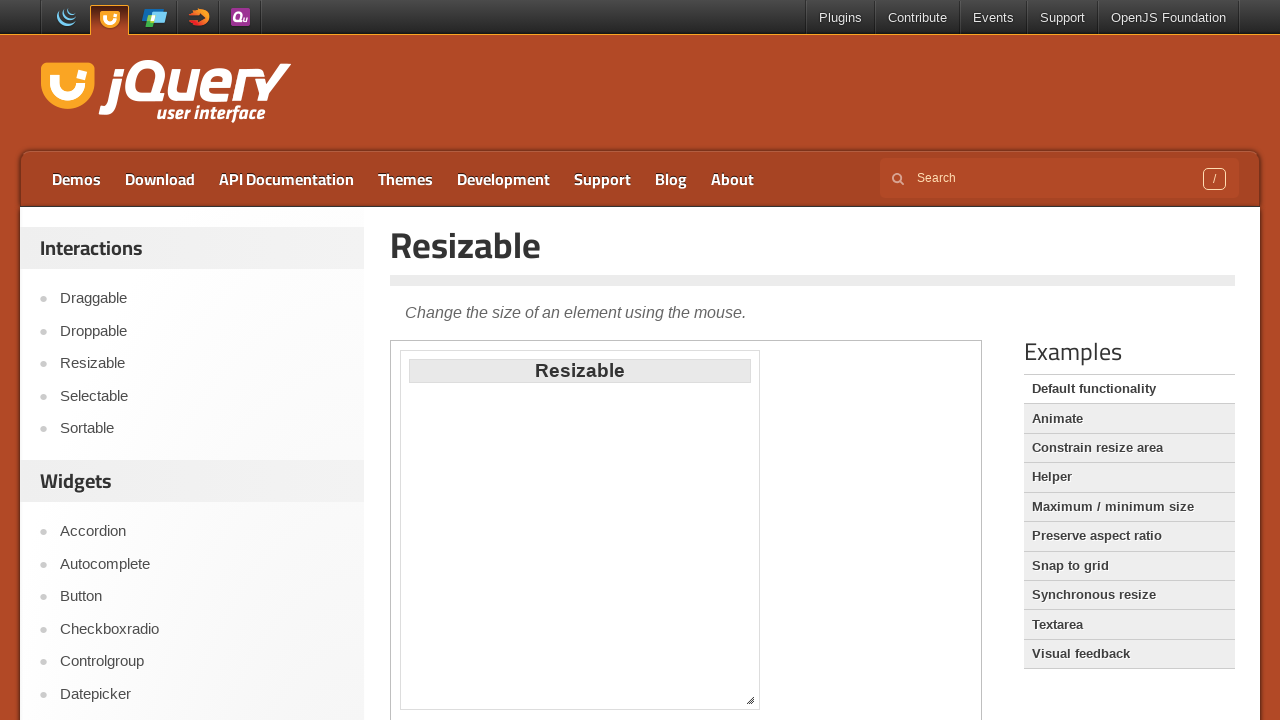

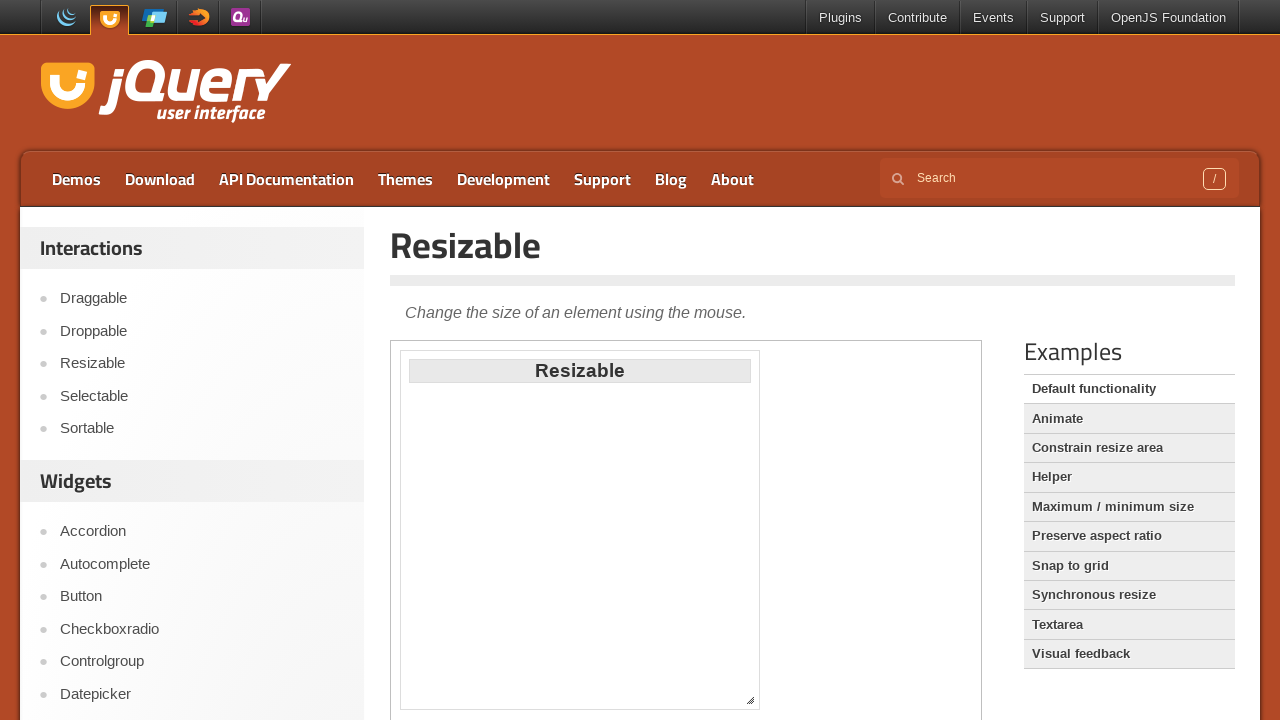